Tests selecting an option from a fruits dropdown and verifies the selected value

Starting URL: https://letcode.in/dropdowns

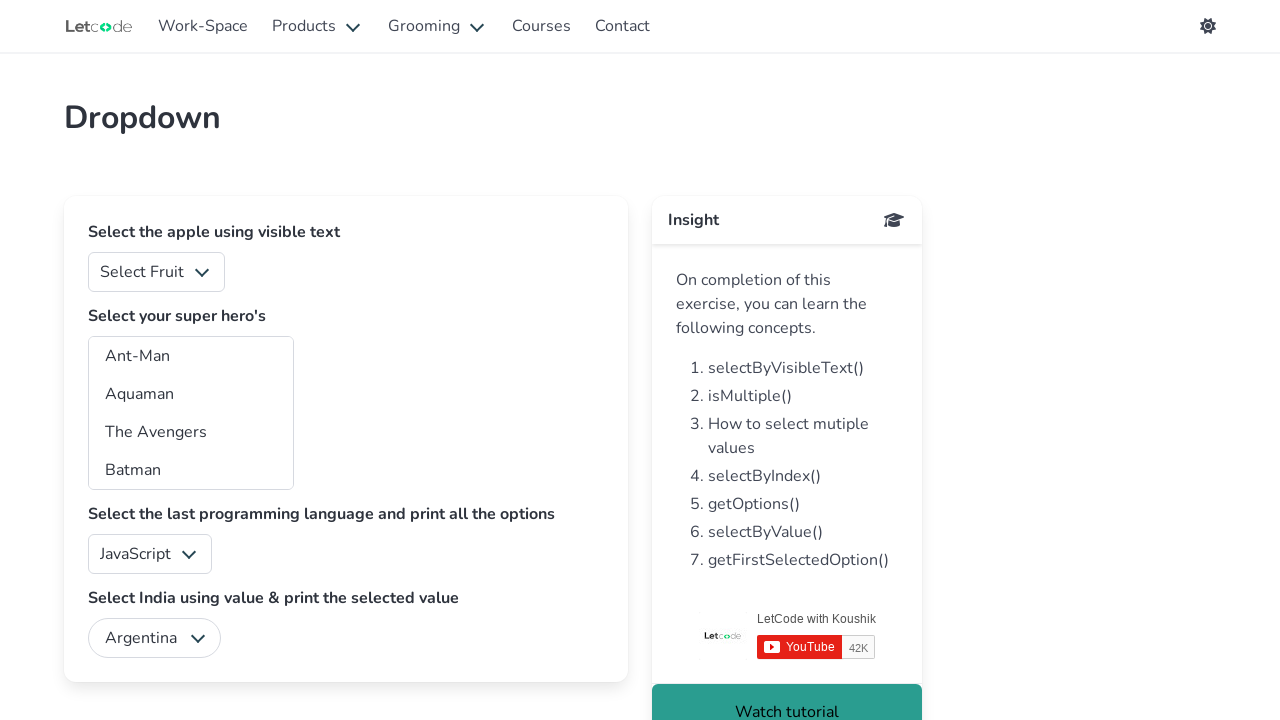

Waited for fruits dropdown to be available
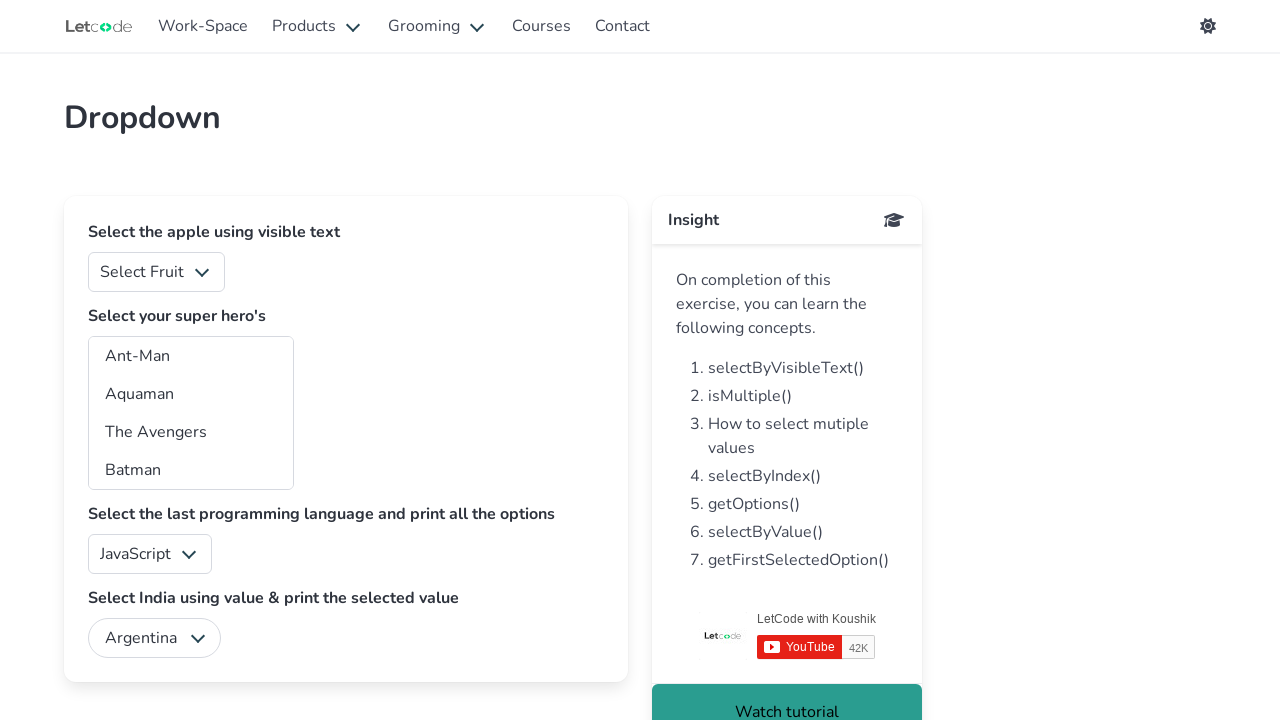

Selected 'Orange' from the fruits dropdown on select#fruits
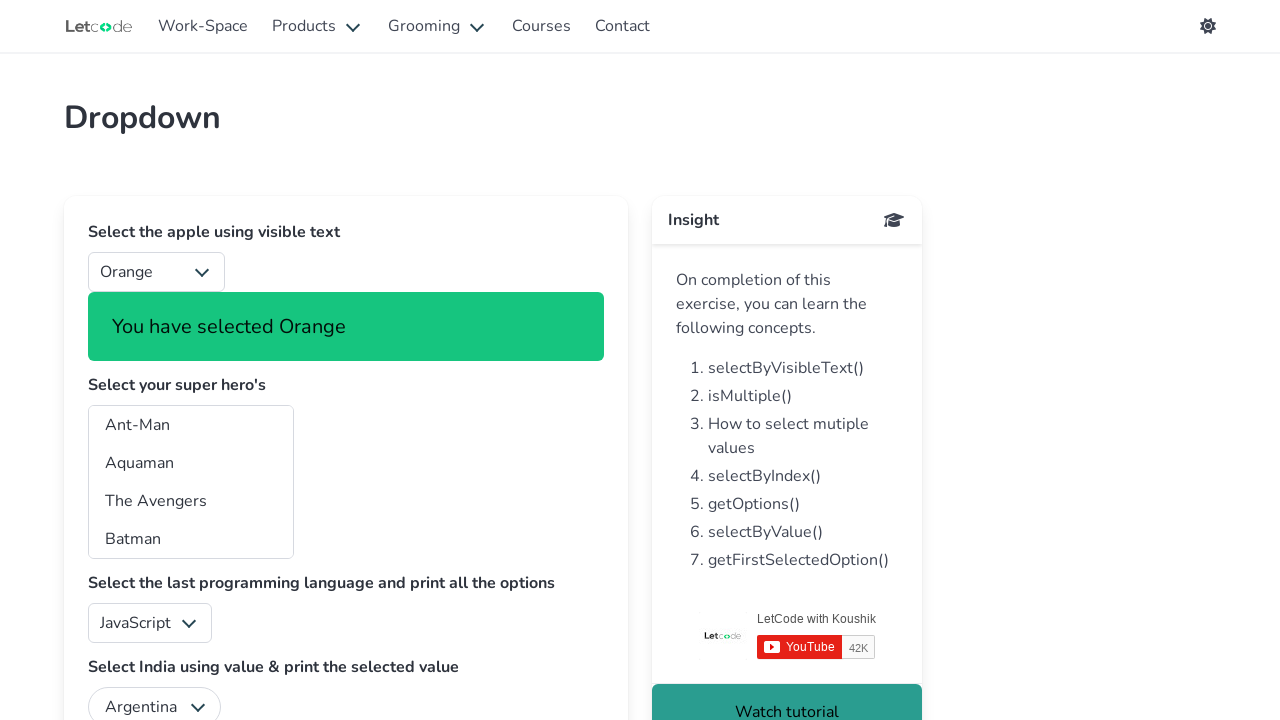

Retrieved selected dropdown value: '2'
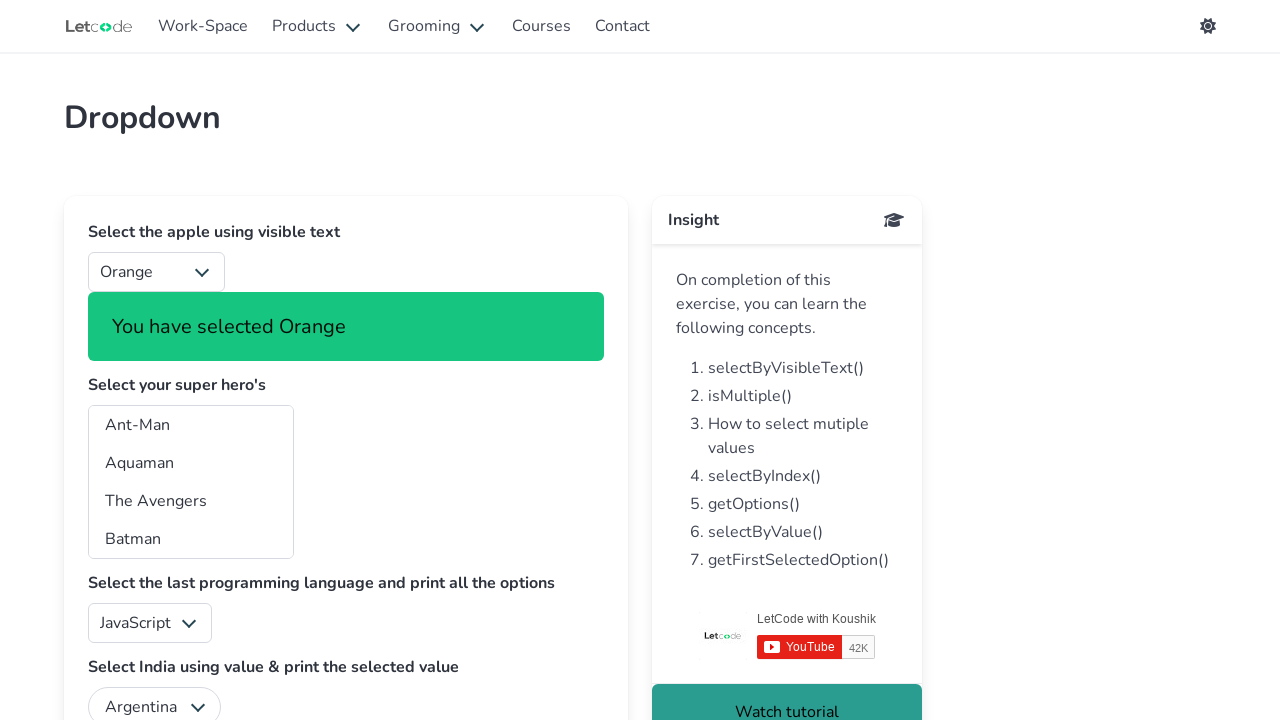

Verified that selected value equals '2'
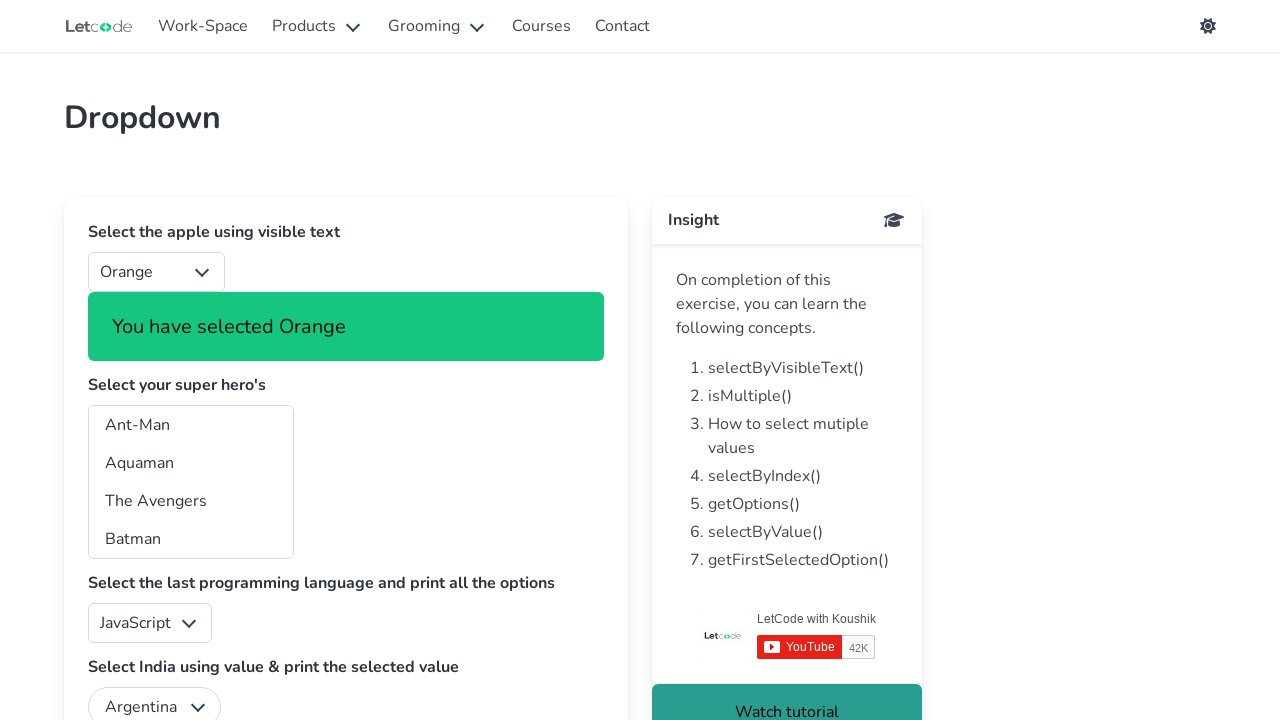

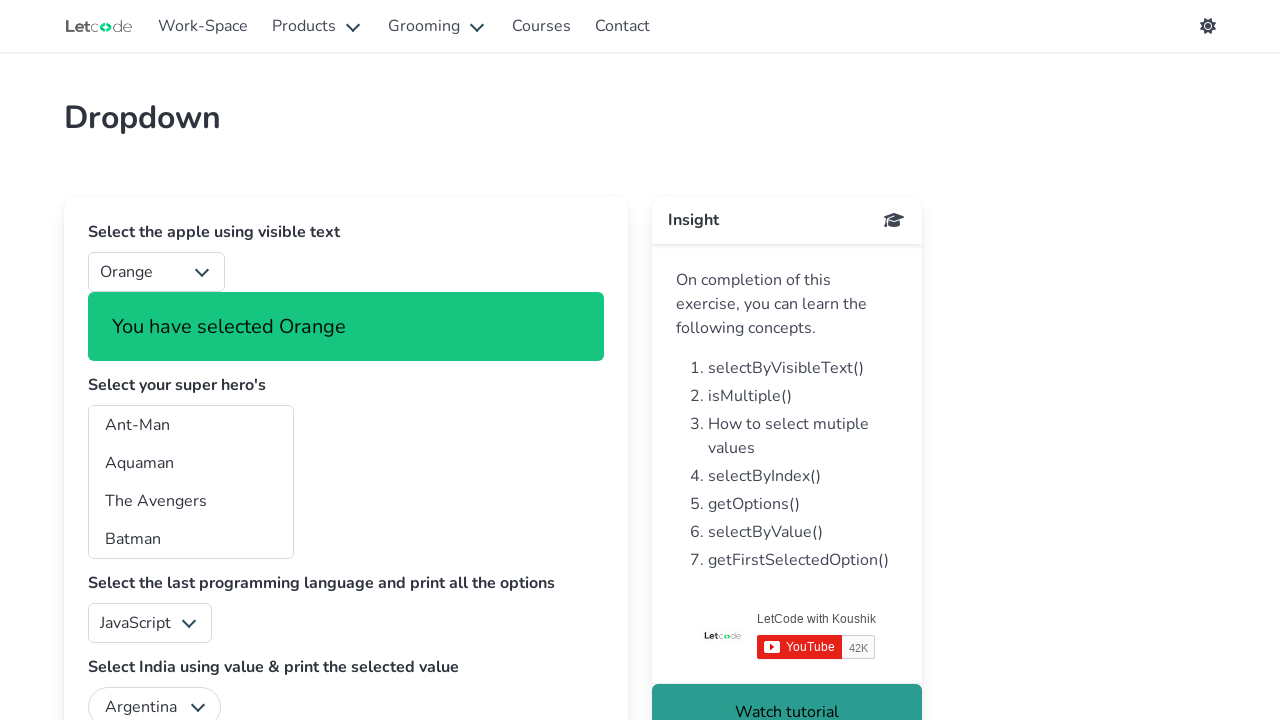